Tests navigation to the Knight Alert section on the Middle Georgia State University website by clicking on the Knight Alert link from the homepage

Starting URL: https://www.mga.edu

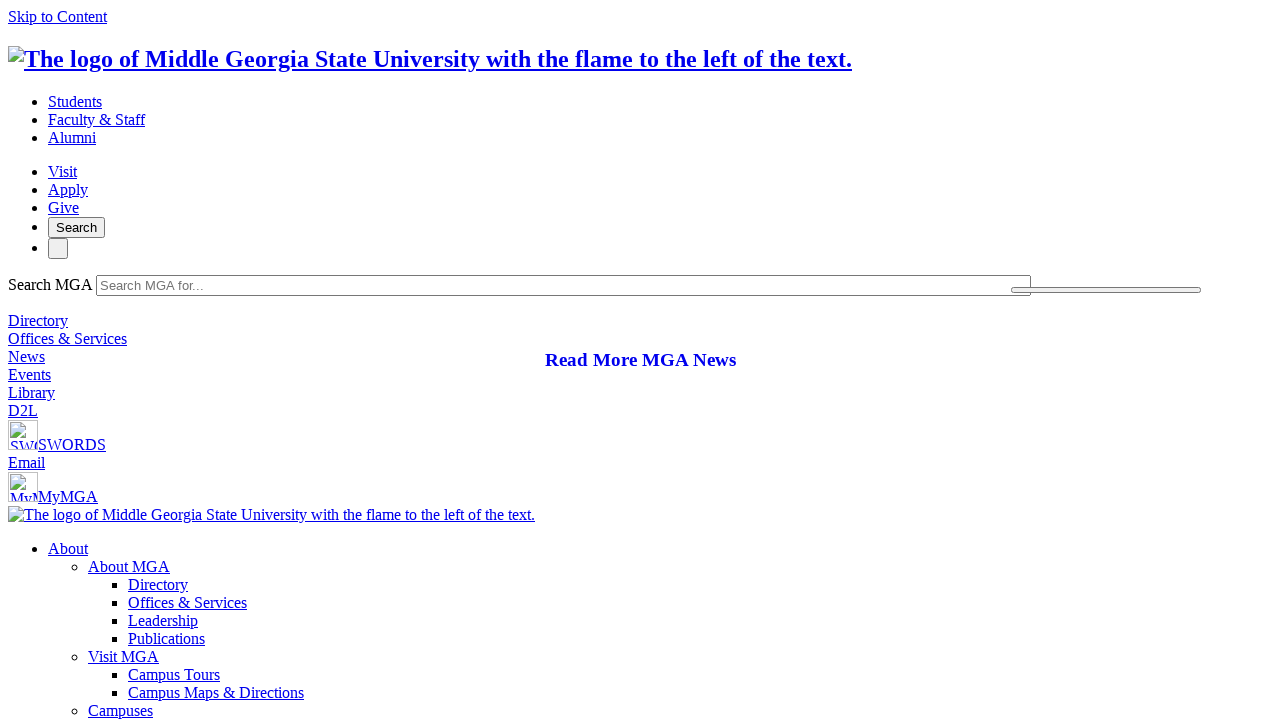

Waited for homepage to load (domcontentloaded)
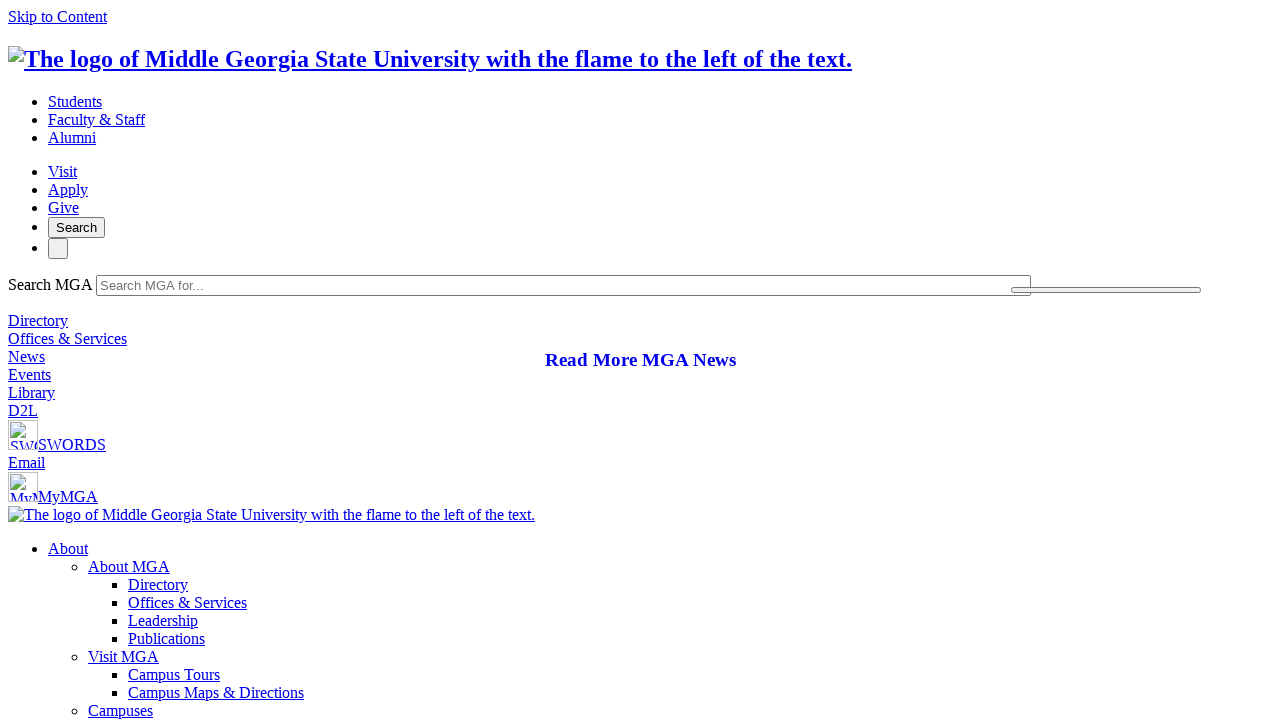

Clicked on Knight Alert link from homepage at (168, 360) on text=Knight Alert
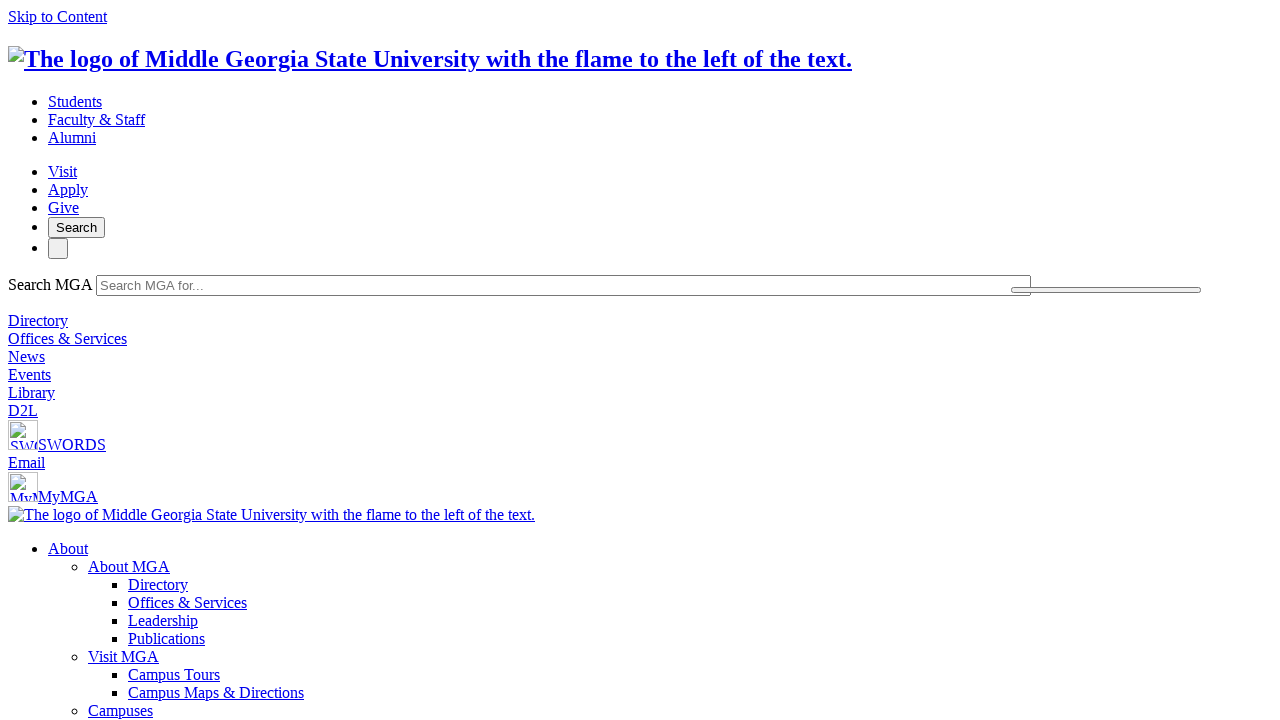

Knight Alert page loaded completely
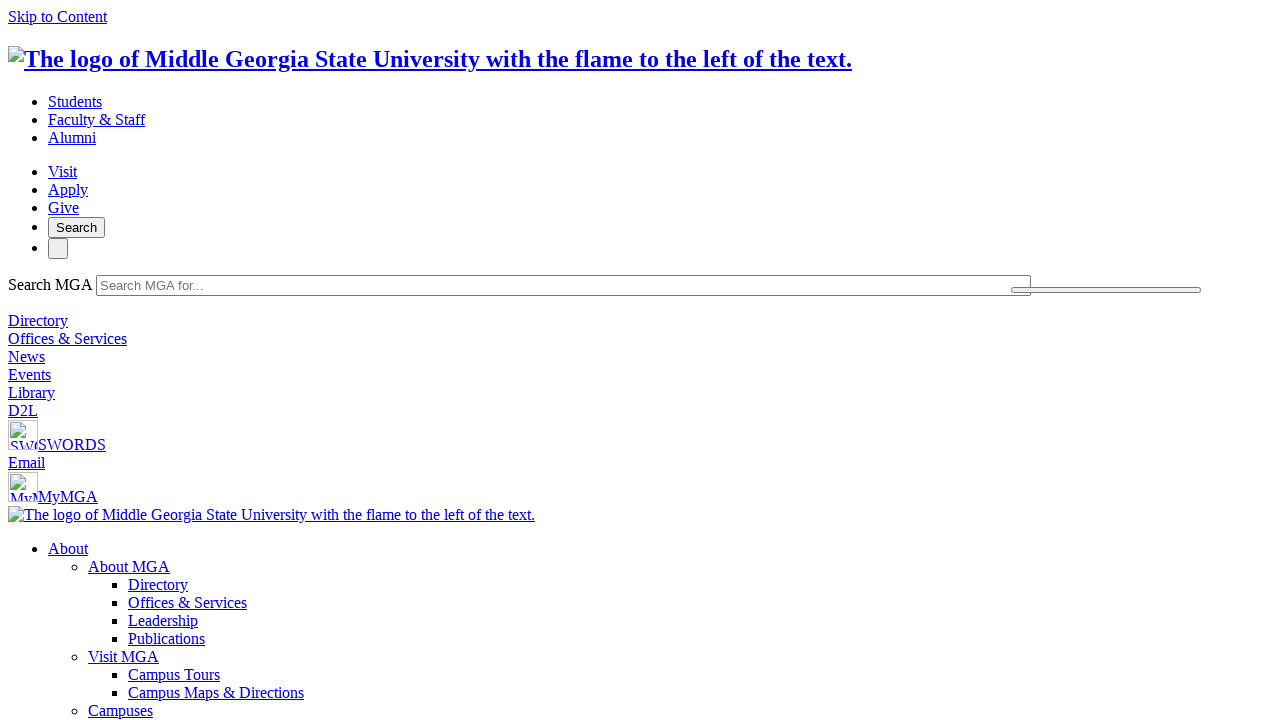

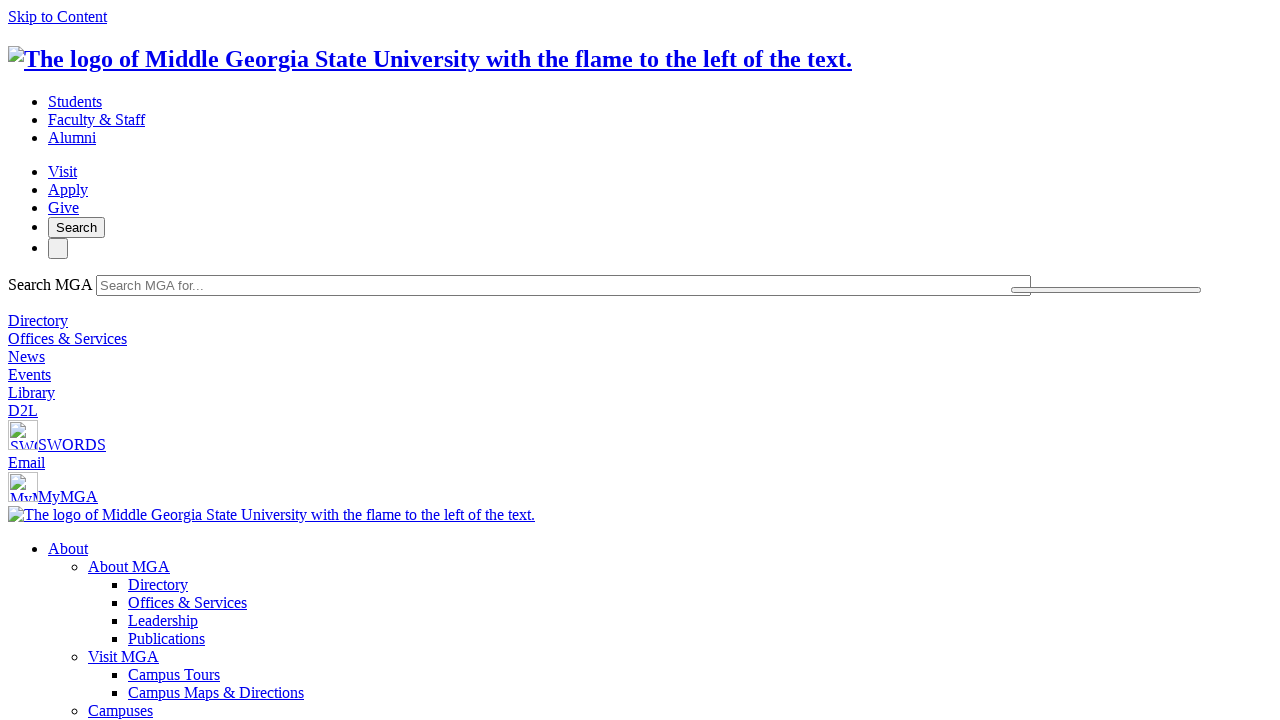